Fills out a Qualtrics CX survey form by selecting random rating options for multiple questions, entering text comments, and submitting the survey.

Starting URL: https://tamearlyaccess.sjc1.qualtrics.com/jfe/form/SV_0B1AFvEtS8Ji2oK

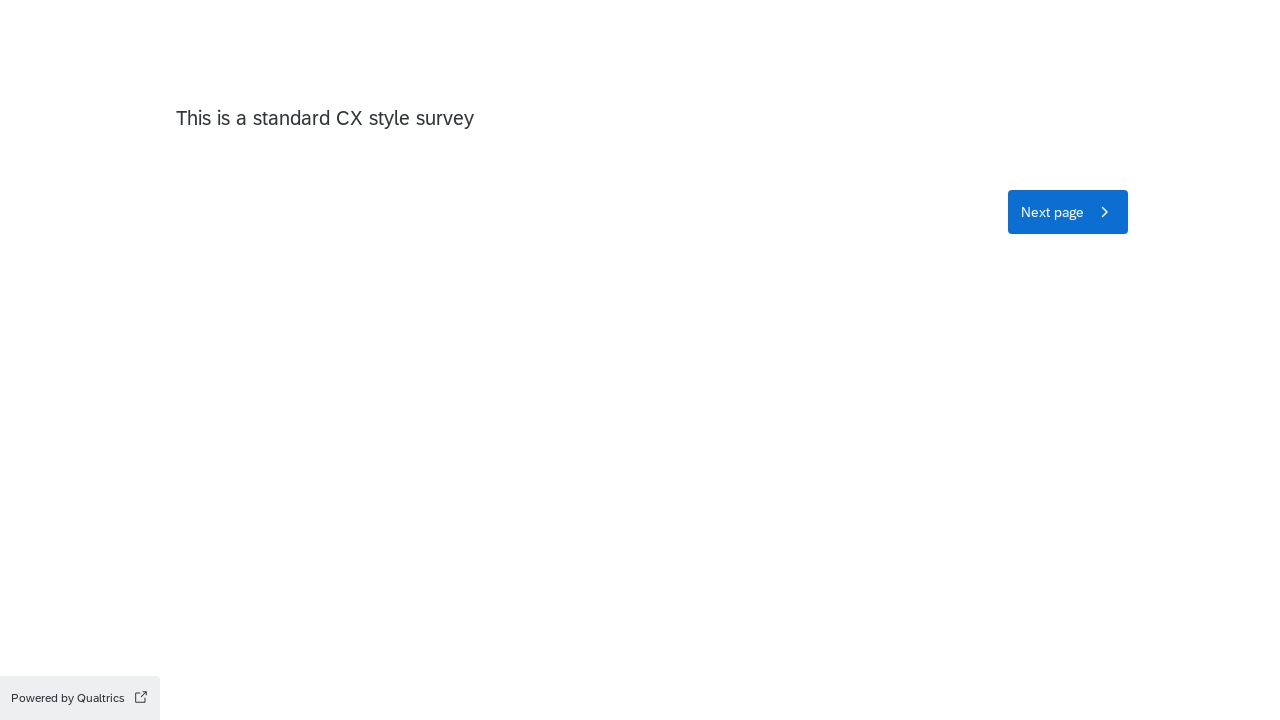

Survey page loaded and next button is visible
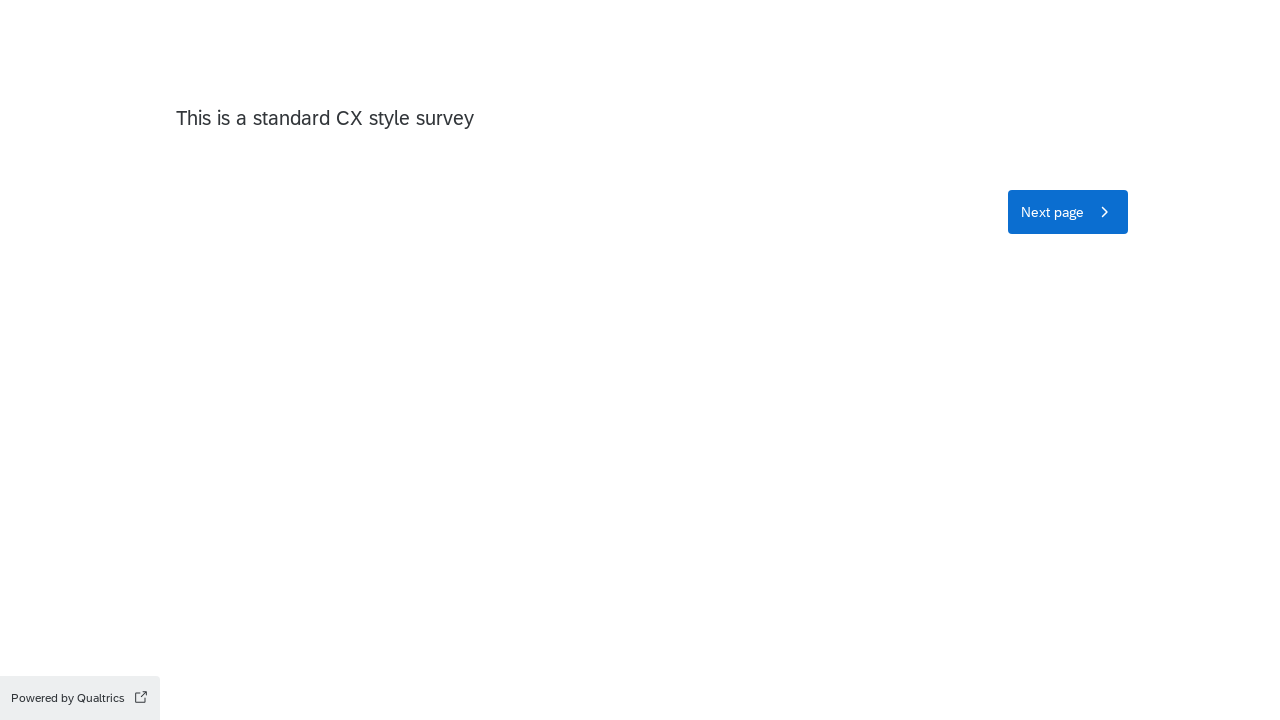

Clicked next button to proceed to survey questions at (1068, 212) on #next-button
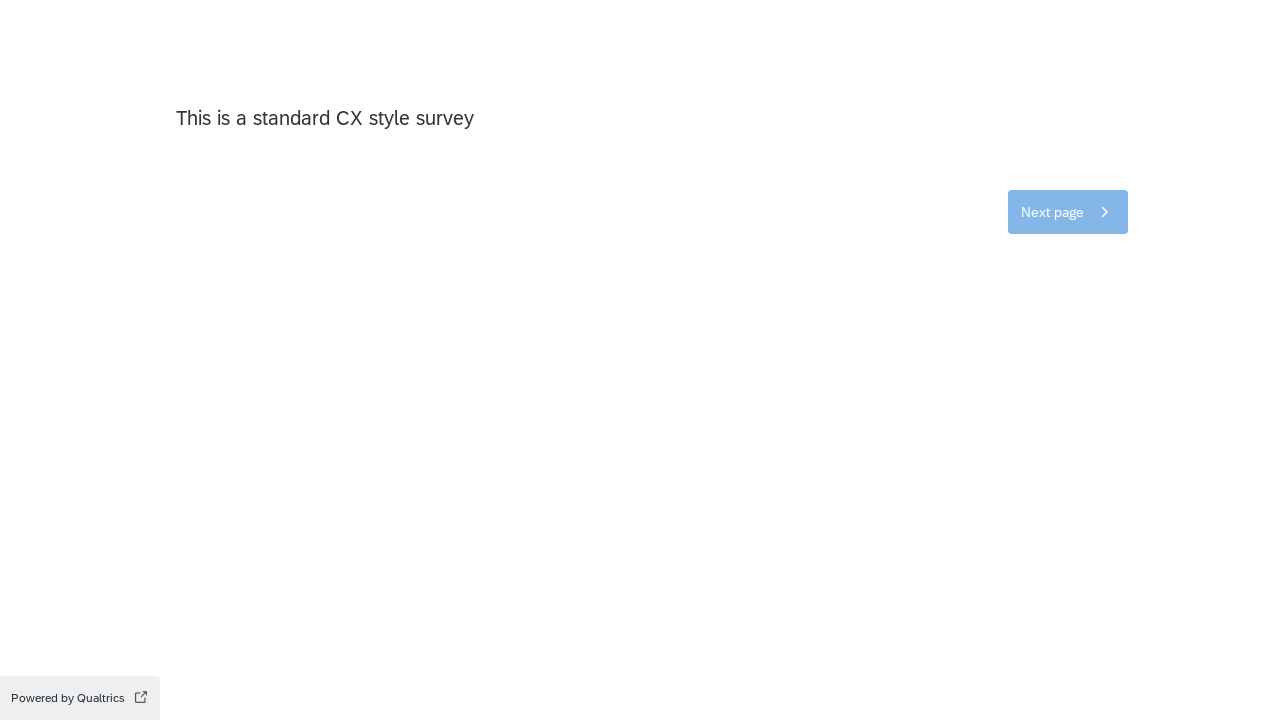

Waited 1 second for page to render
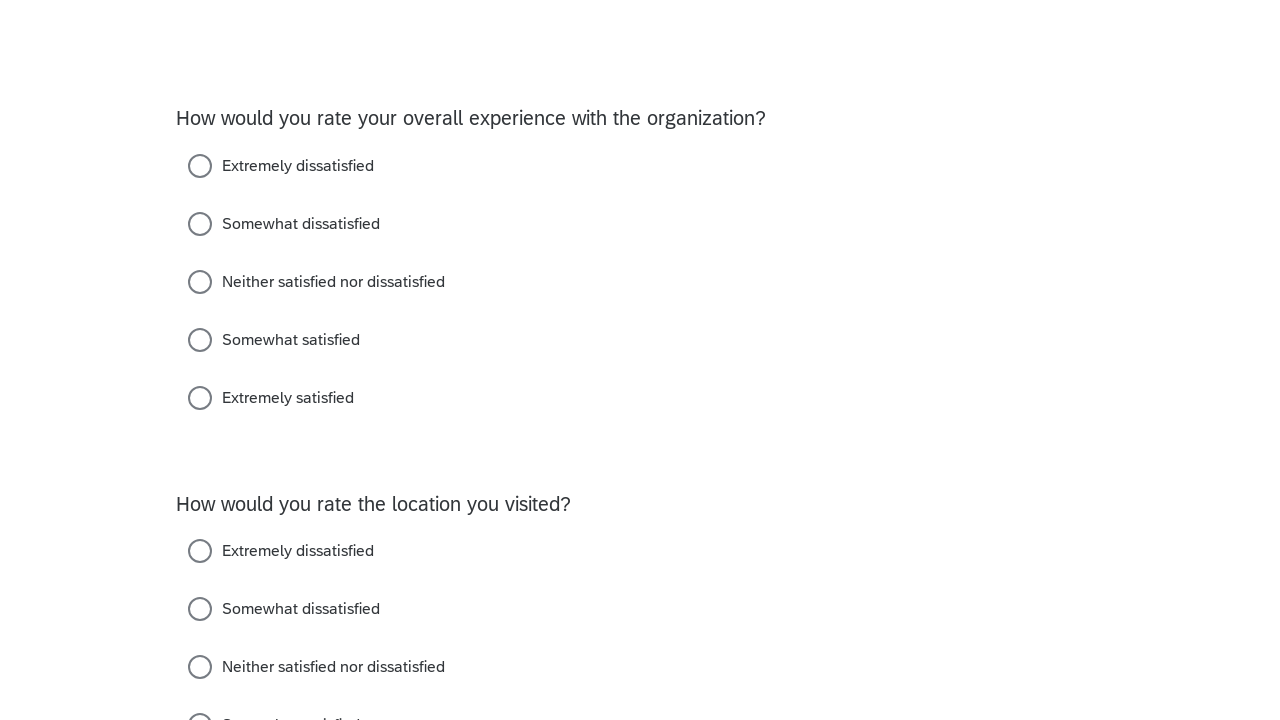

Selected random positive rating for Question 1 at (291, 340) on #choice-display-QID1-14
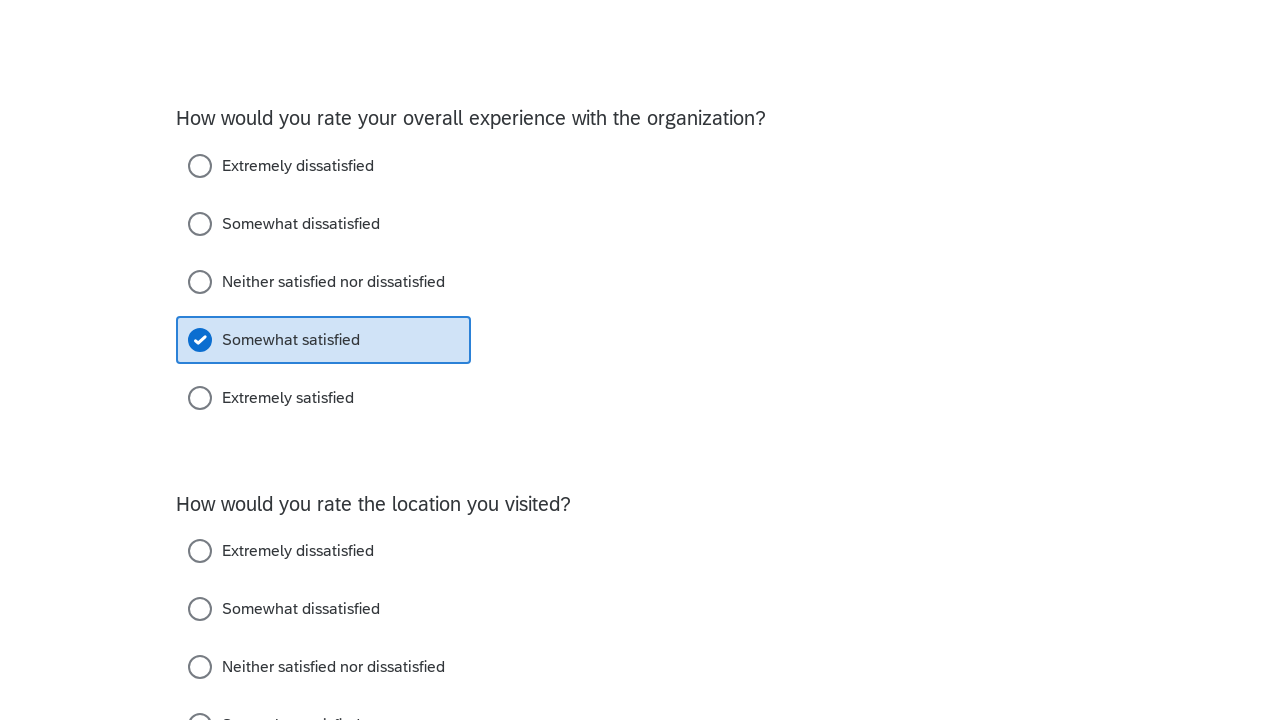

Selected random positive rating for Question 2 at (288, 360) on #choice-display-QID14-15
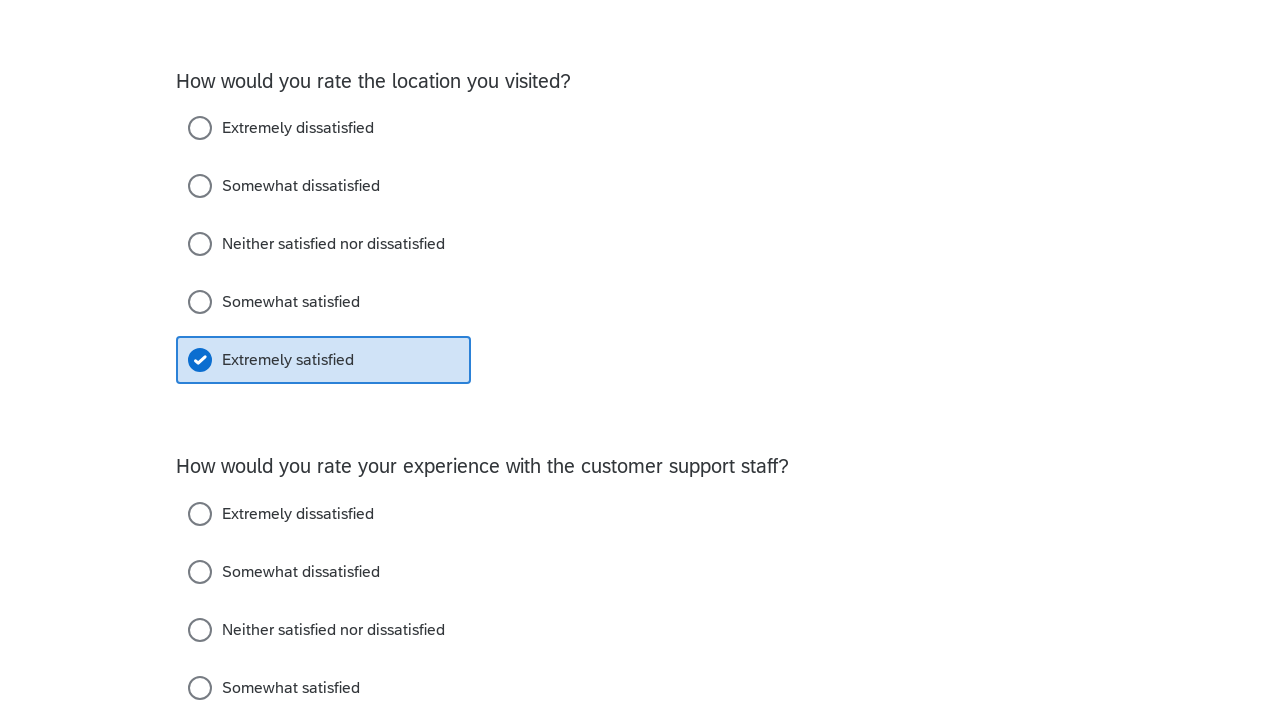

Selected random positive rating for Question 3 at (288, 360) on #choice-display-QID15-15
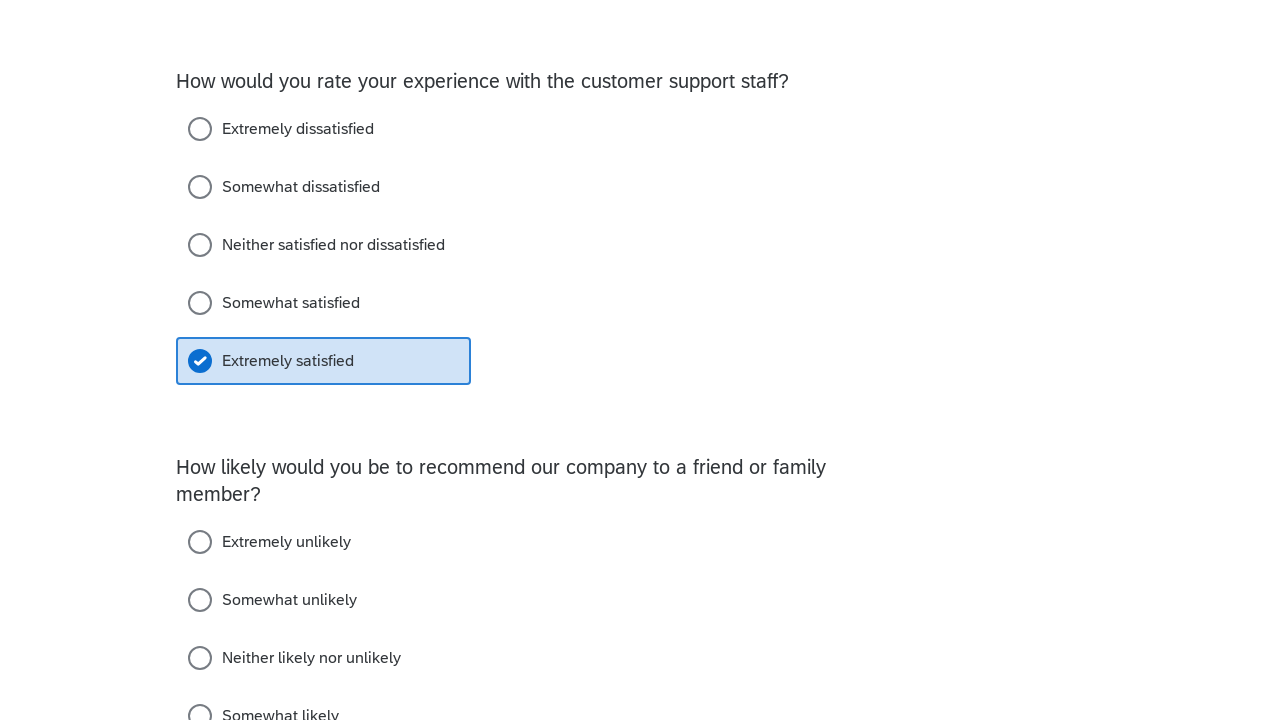

Selected random positive rating for Question 4 at (278, 360) on #choice-display-QID16-15
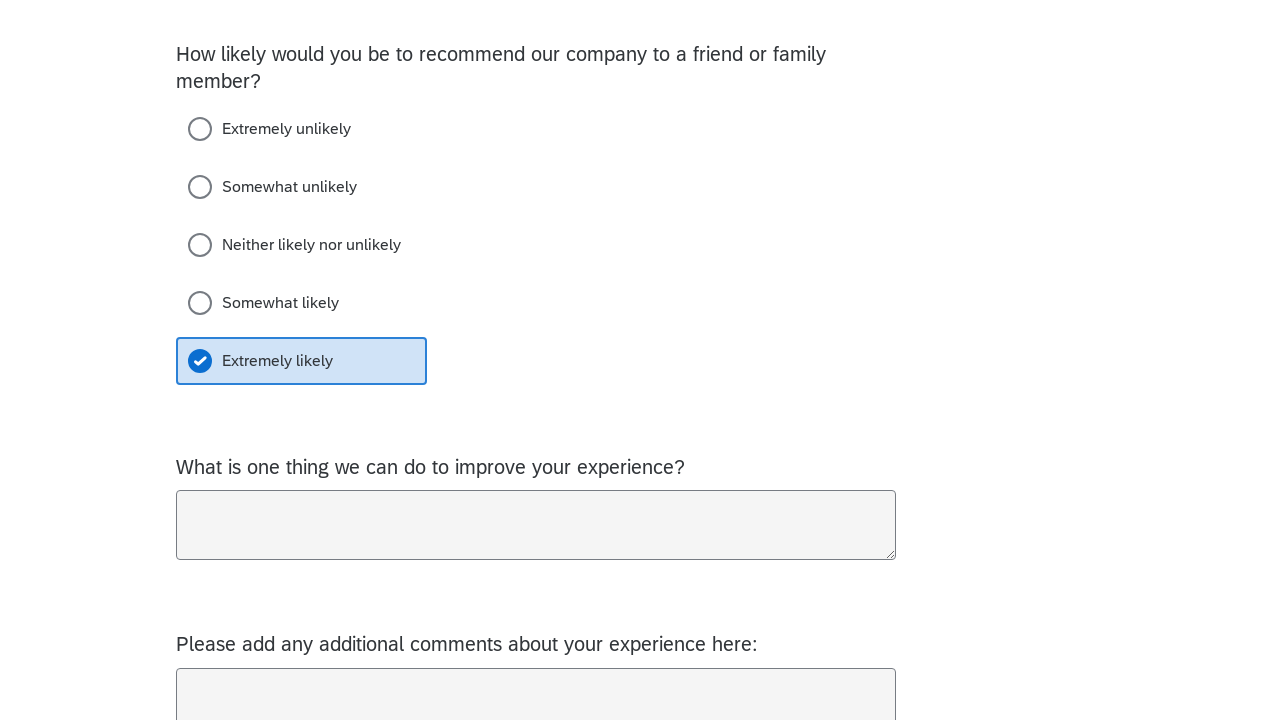

Filled first comment field with 'Great experience overall' on //textarea
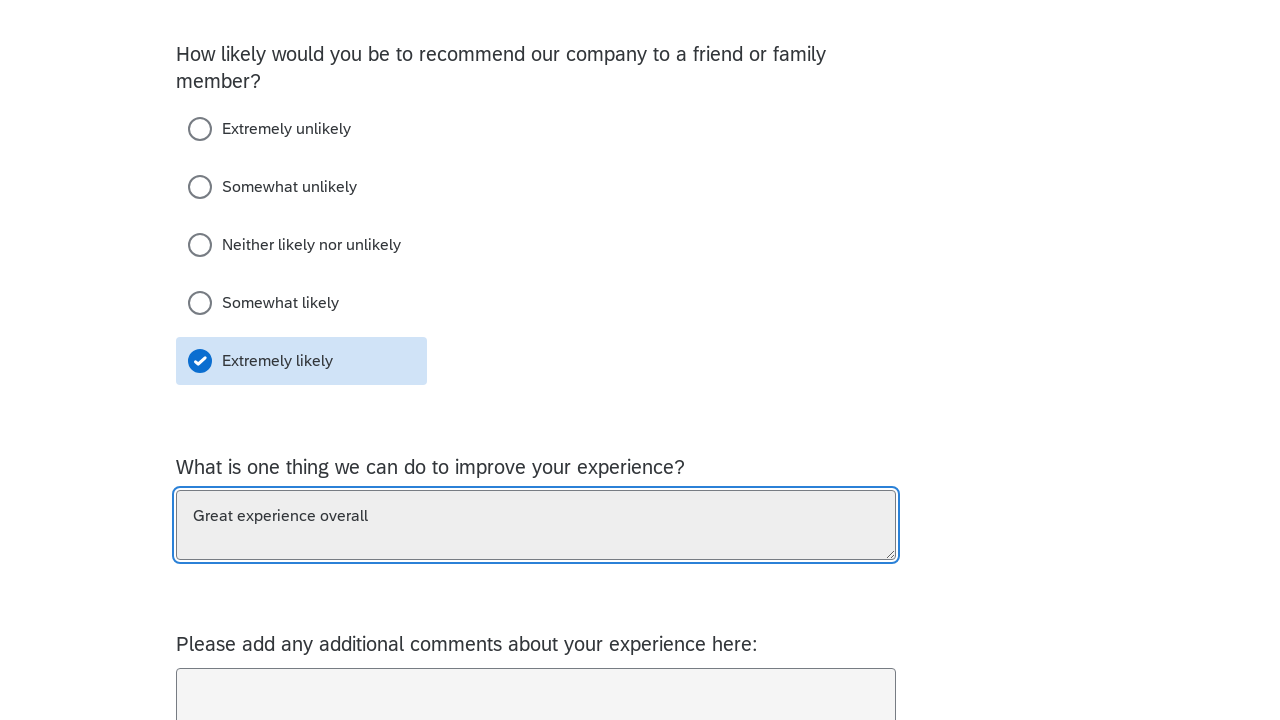

Filled second comment field with 'Staff was very helpful' on textarea >> nth=1
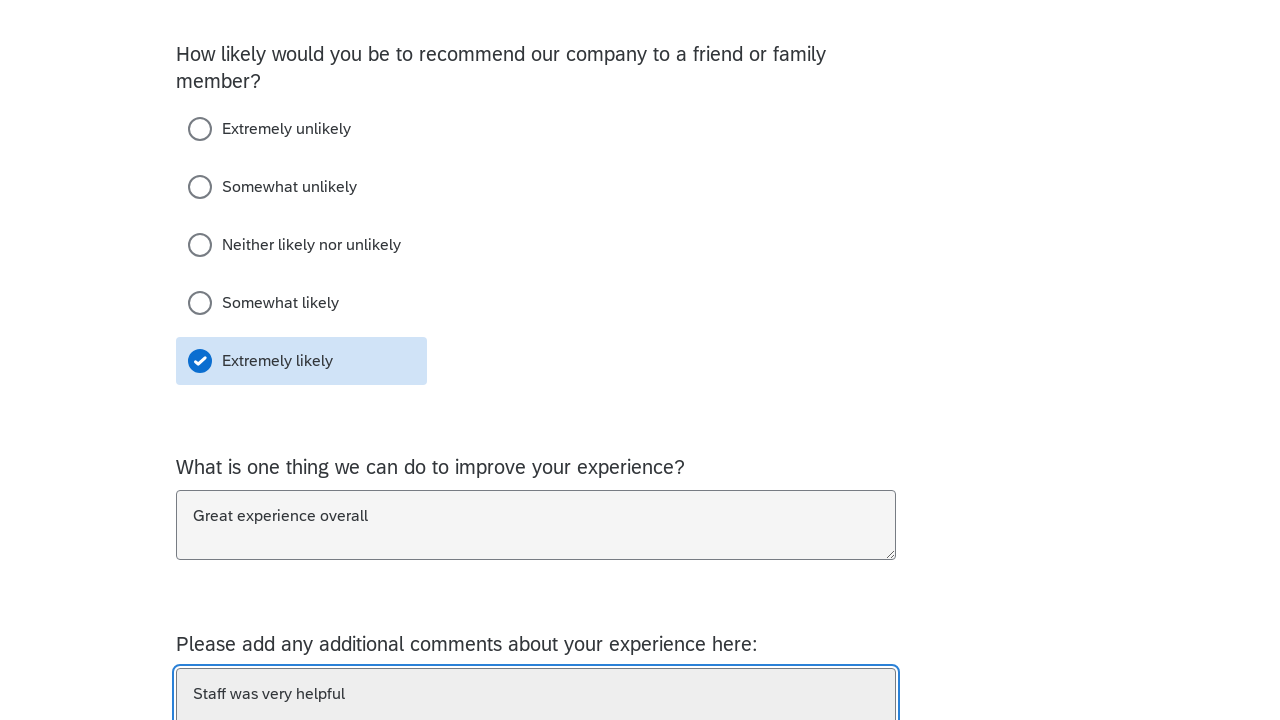

Clicked next button to submit survey at (1068, 610) on #next-button
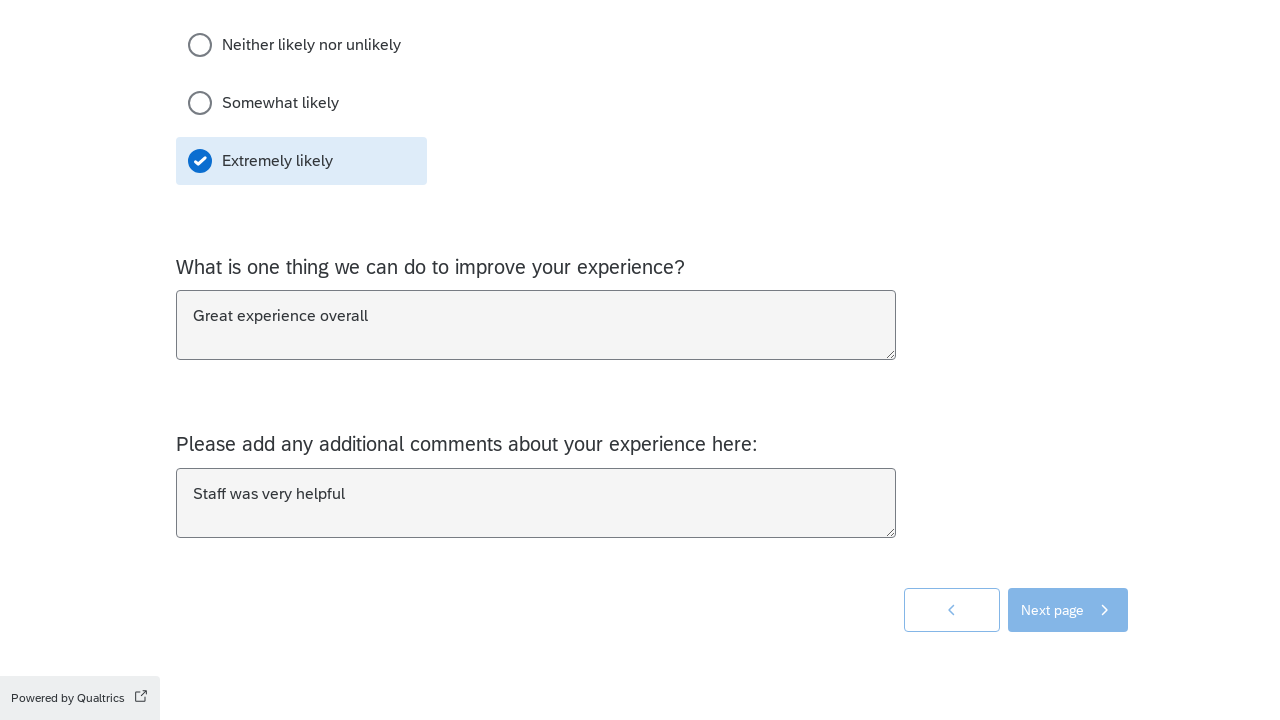

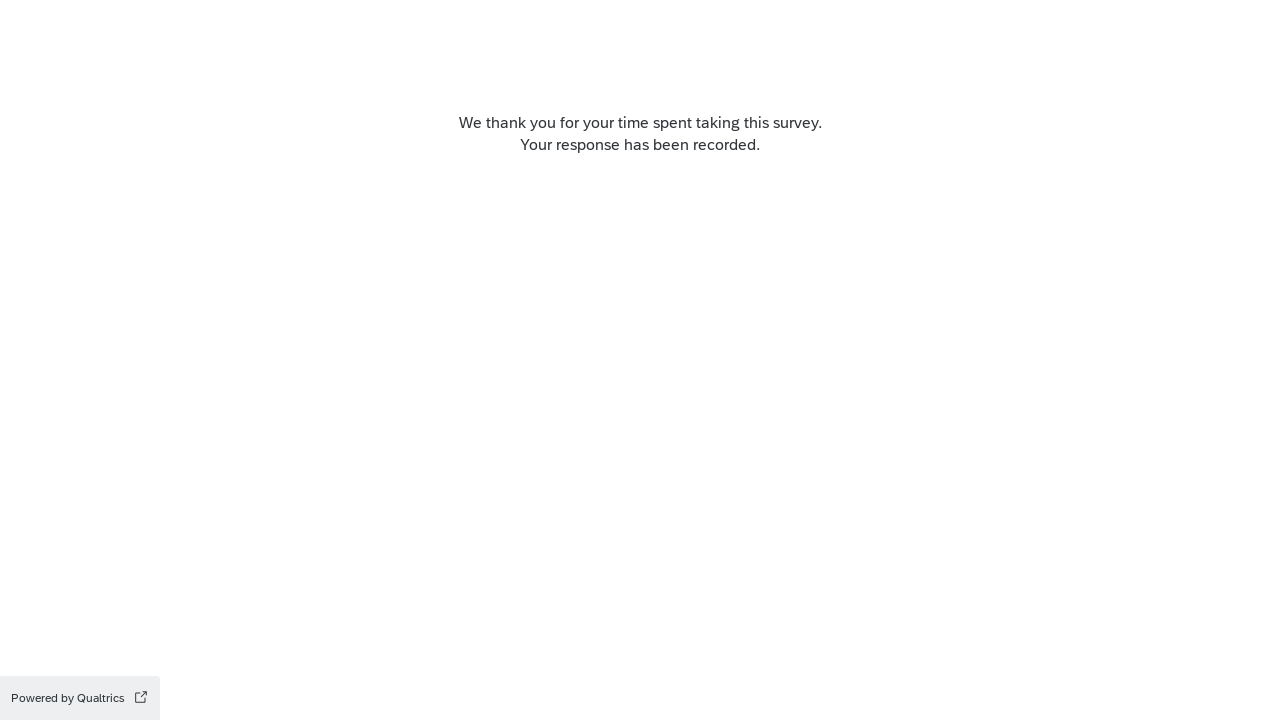